Tests an Axure prototype by switching to an inner frame, hovering over an element, and verifying that the element displays a "Read" status with correct visibility styling.

Starting URL: https://gwh5t1.axshare.com/#id=rguhtg&p=aus_demo_2020_jan_18&c=1

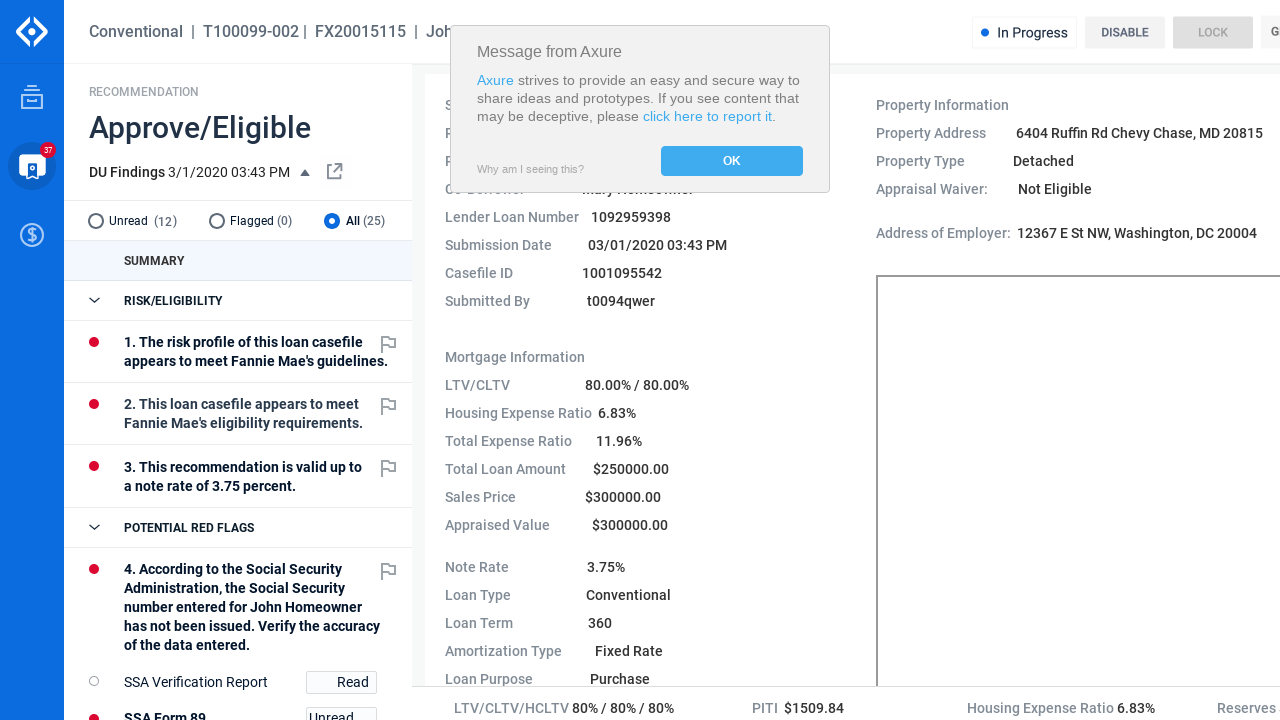

Switched to inner frame 'mainFrame'
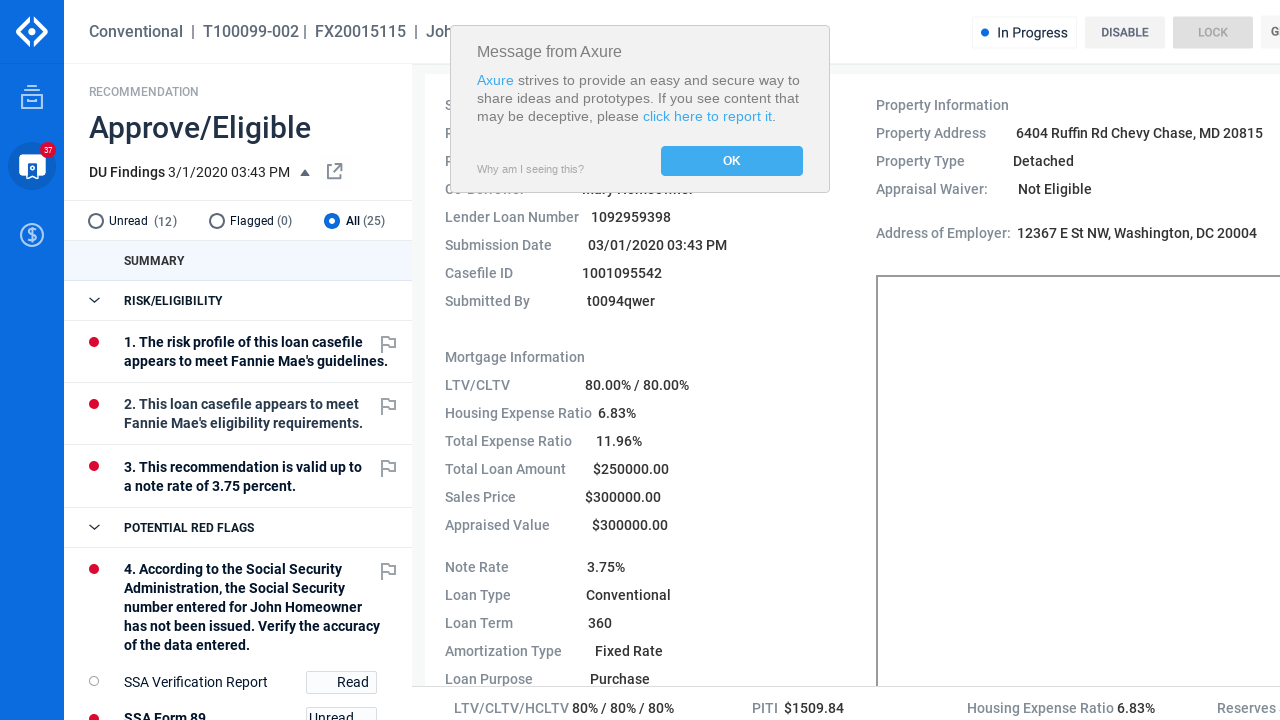

Hovered over element div#u11571 to trigger state change
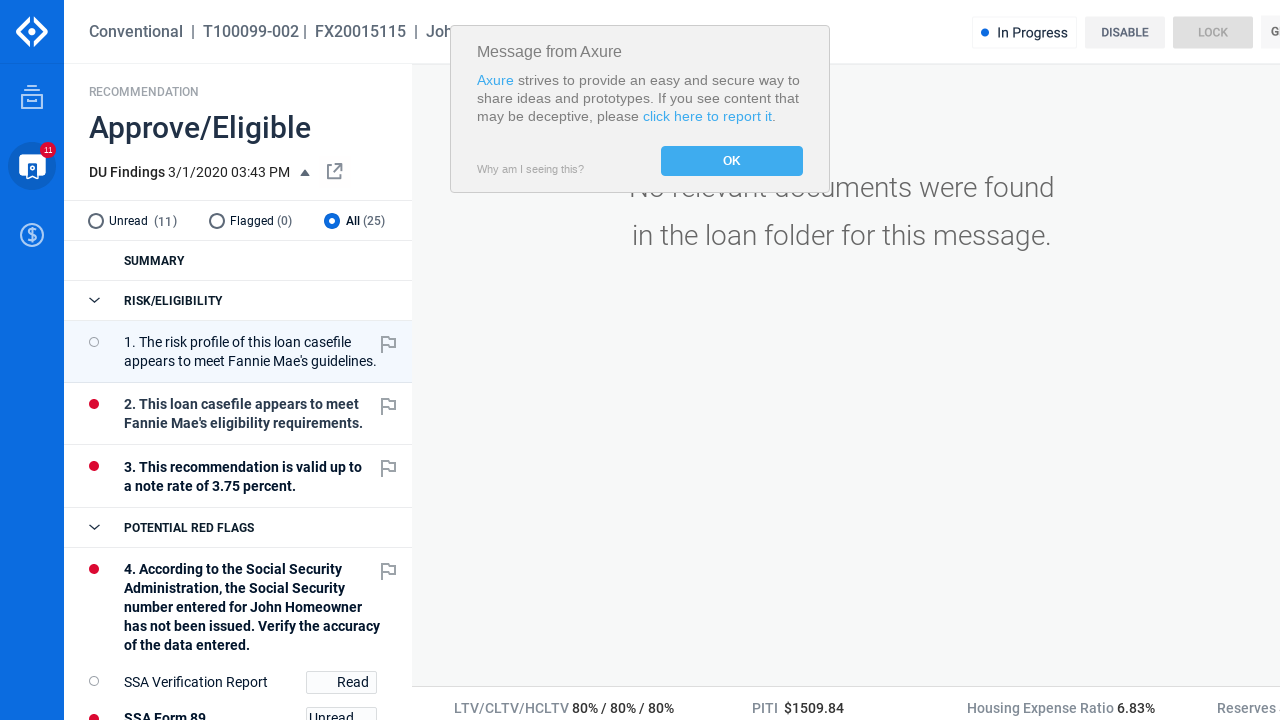

Waited for dot element div#u11583_state0 to become visible
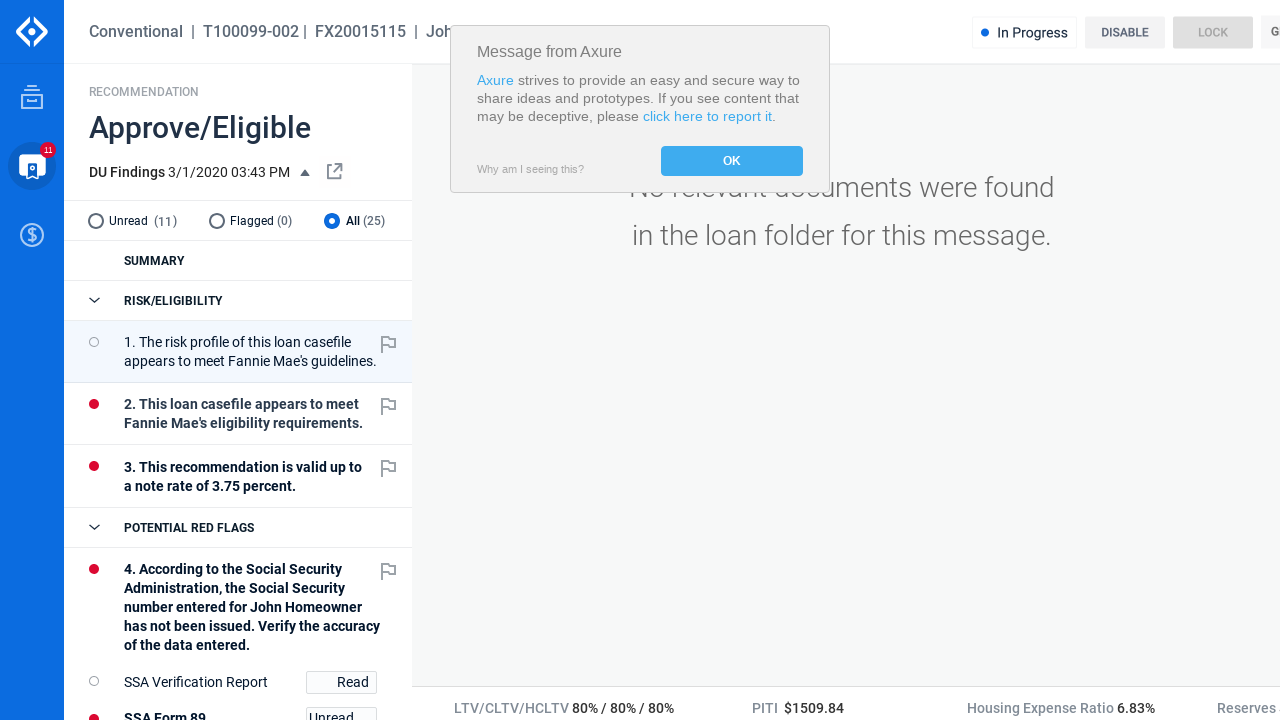

Verified 'Read' status element div#u11571_state1 is visible
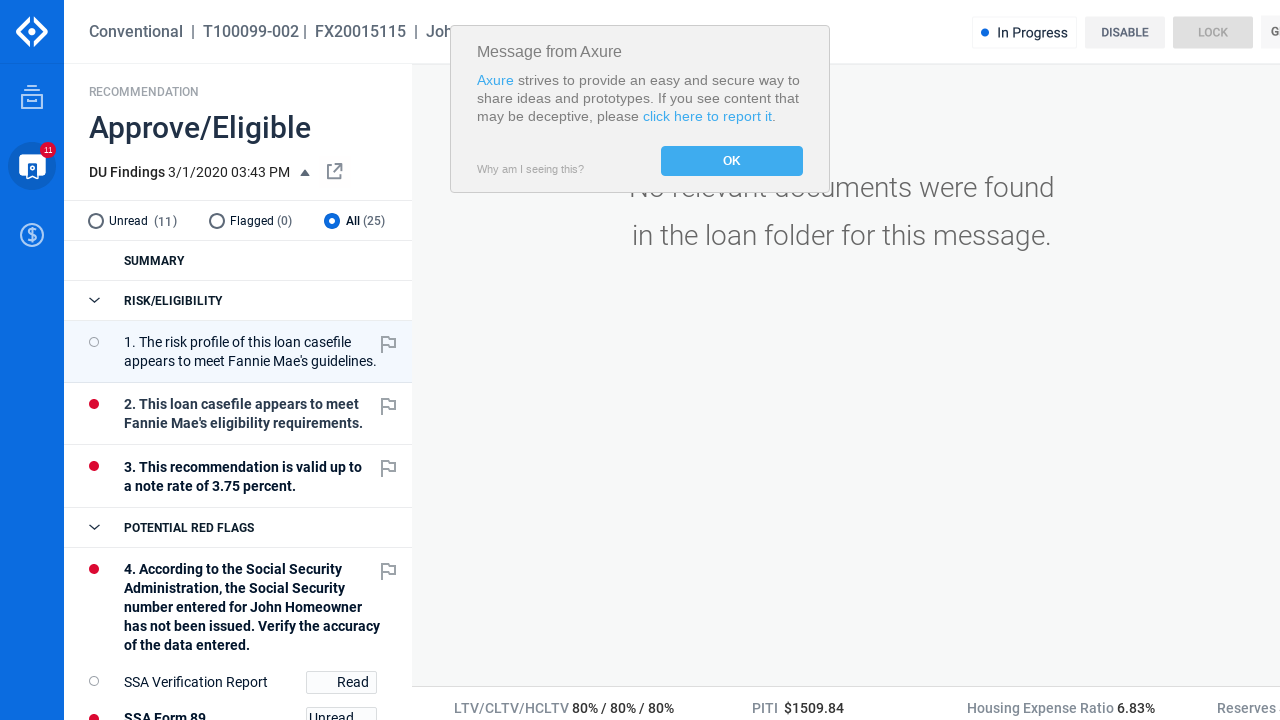

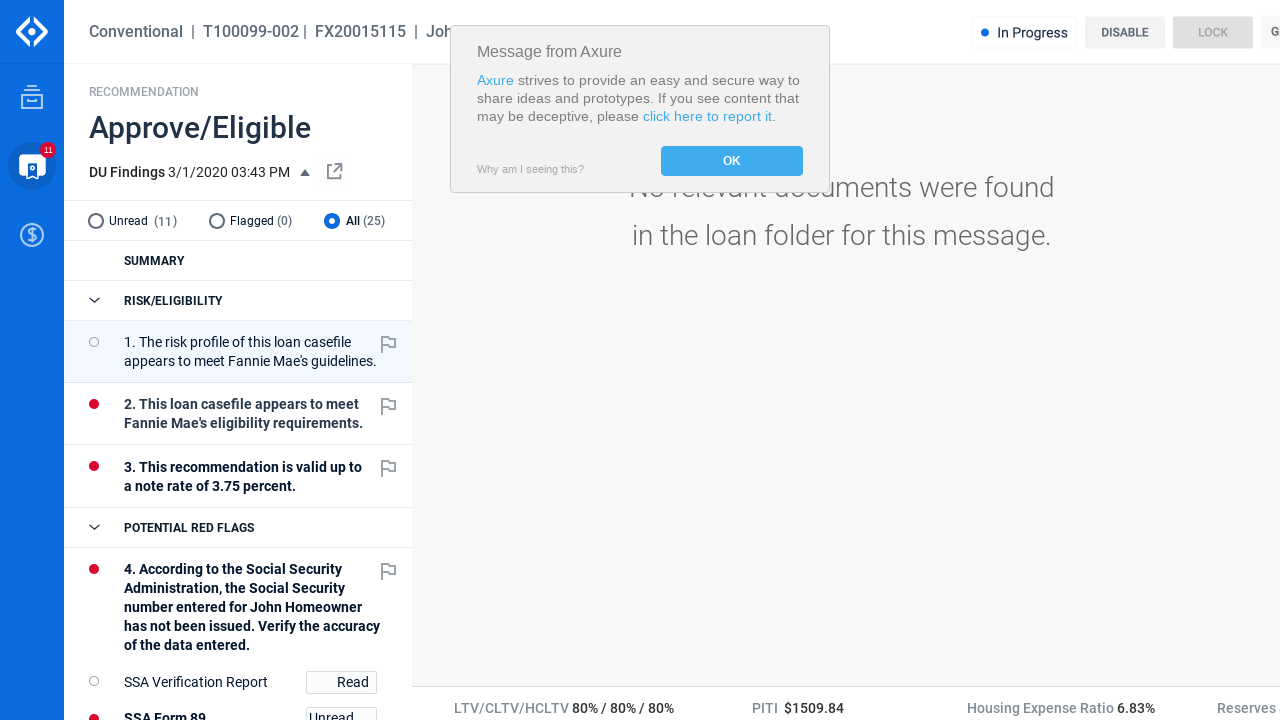